Navigates to Katalon demo site and clicks the Make Appointment button

Starting URL: http://demoaut.katalon.com/

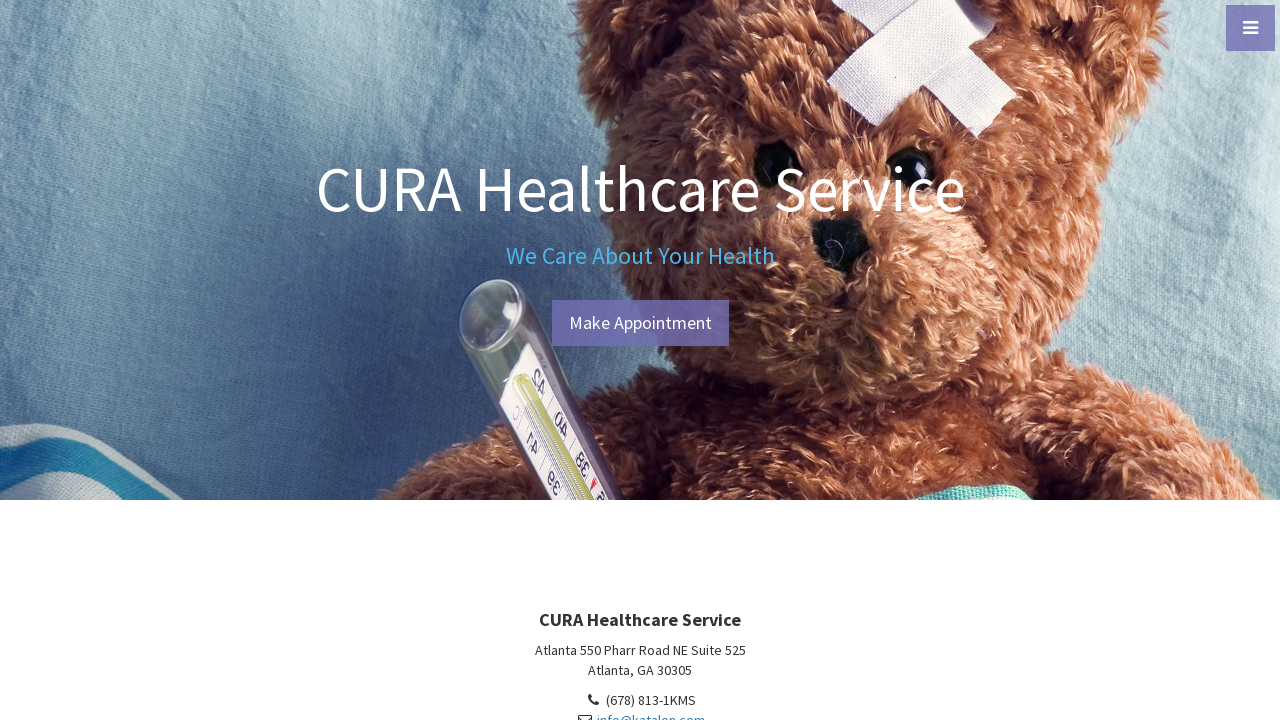

Waited for Make Appointment button to be present on Katalon demo site
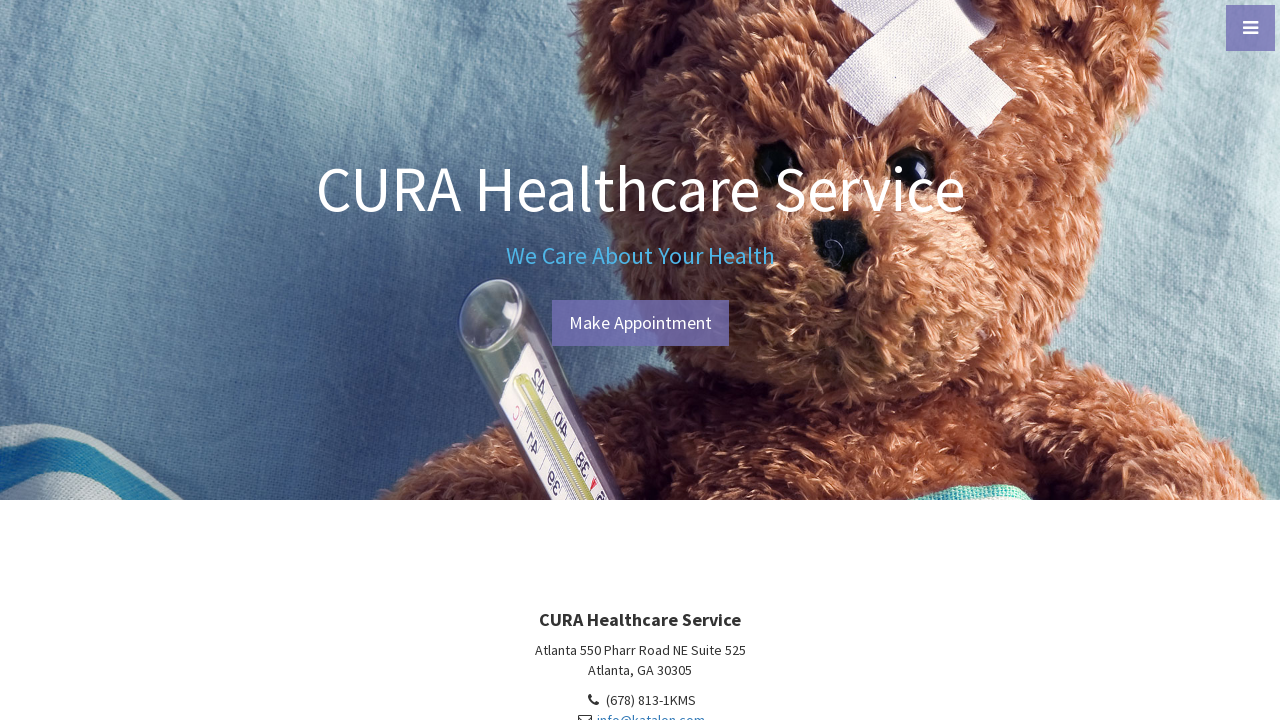

Clicked the Make Appointment button at (640, 323) on #btn-make-appointment
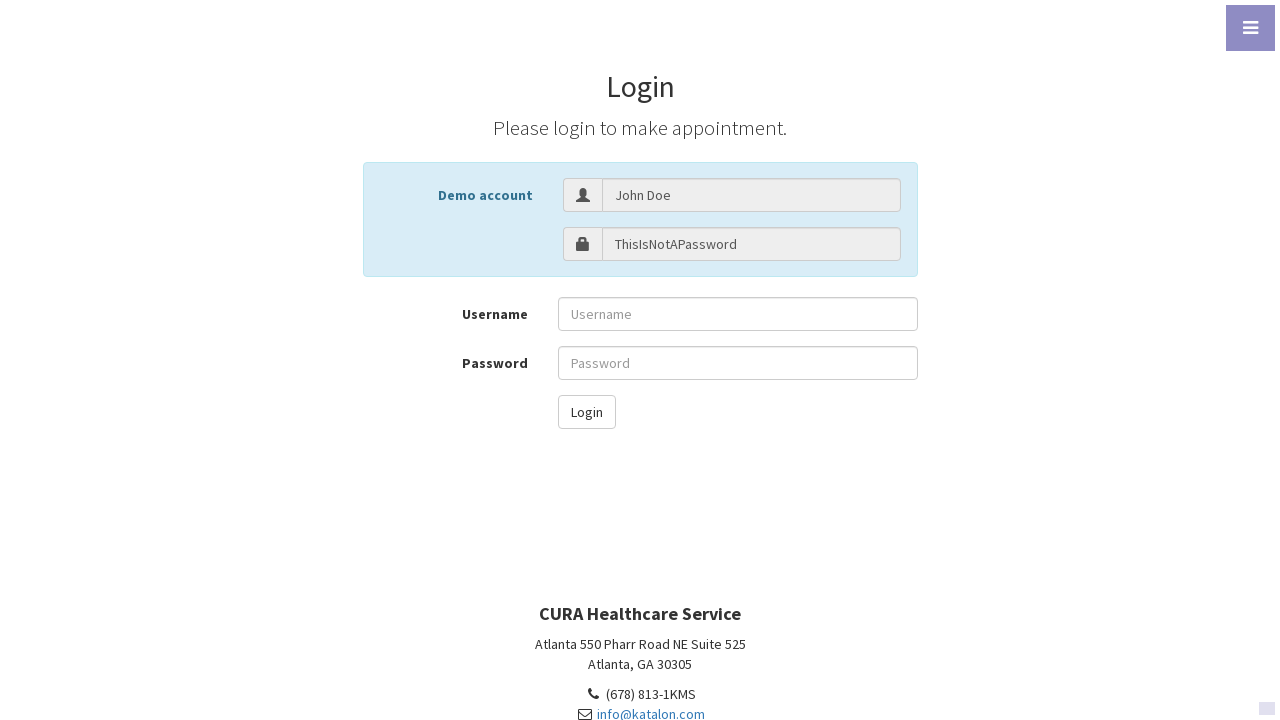

Waited for page to load after clicking Make Appointment button
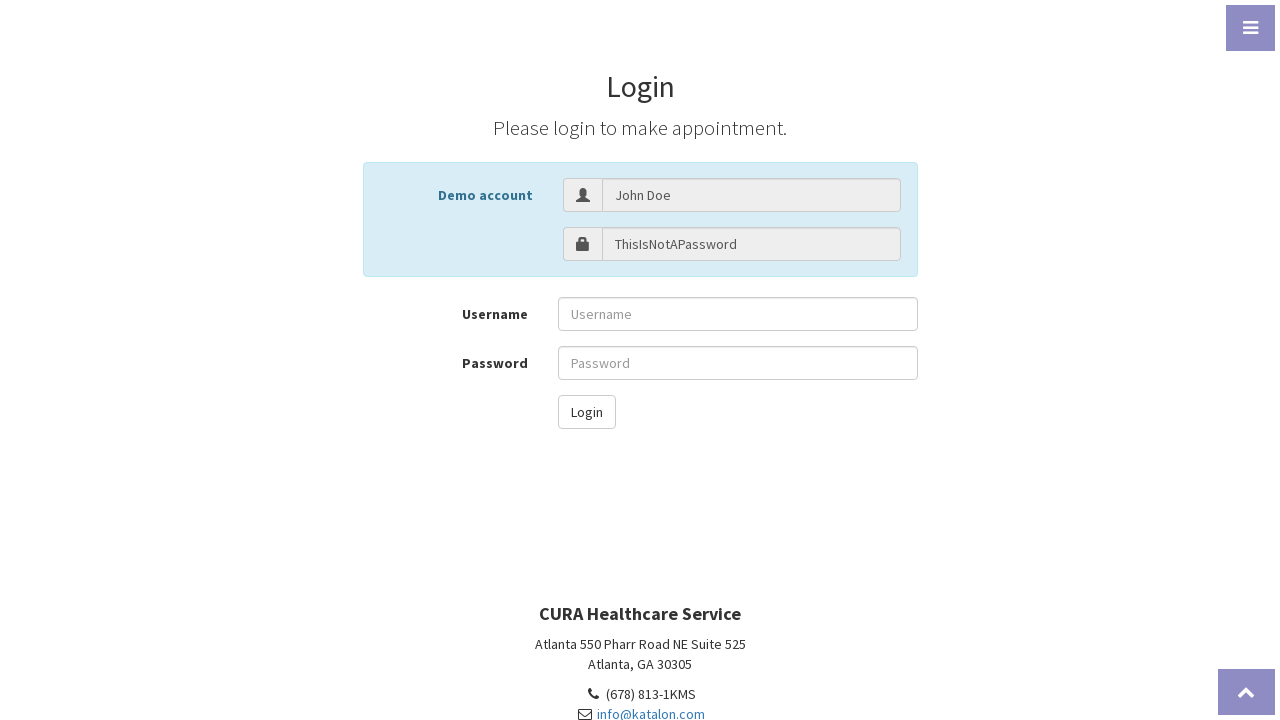

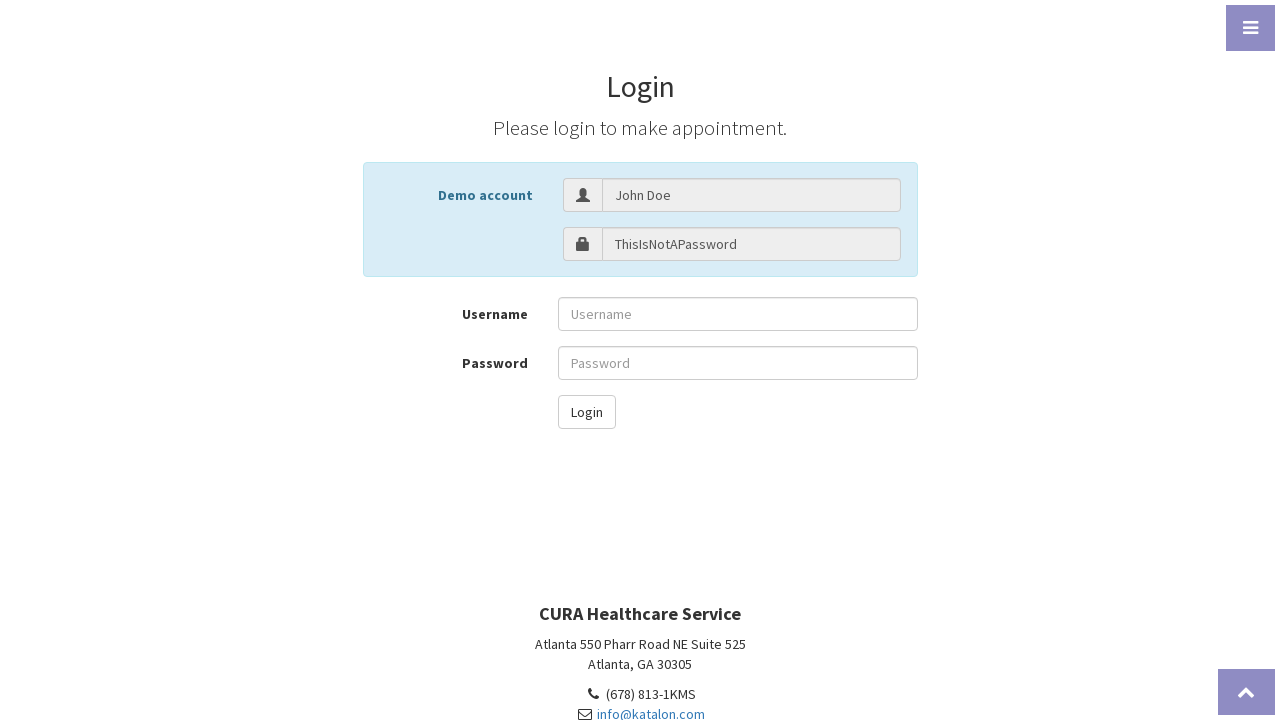